Navigates to Walmart homepage and verifies page loads successfully

Starting URL: https://www.walmart.com

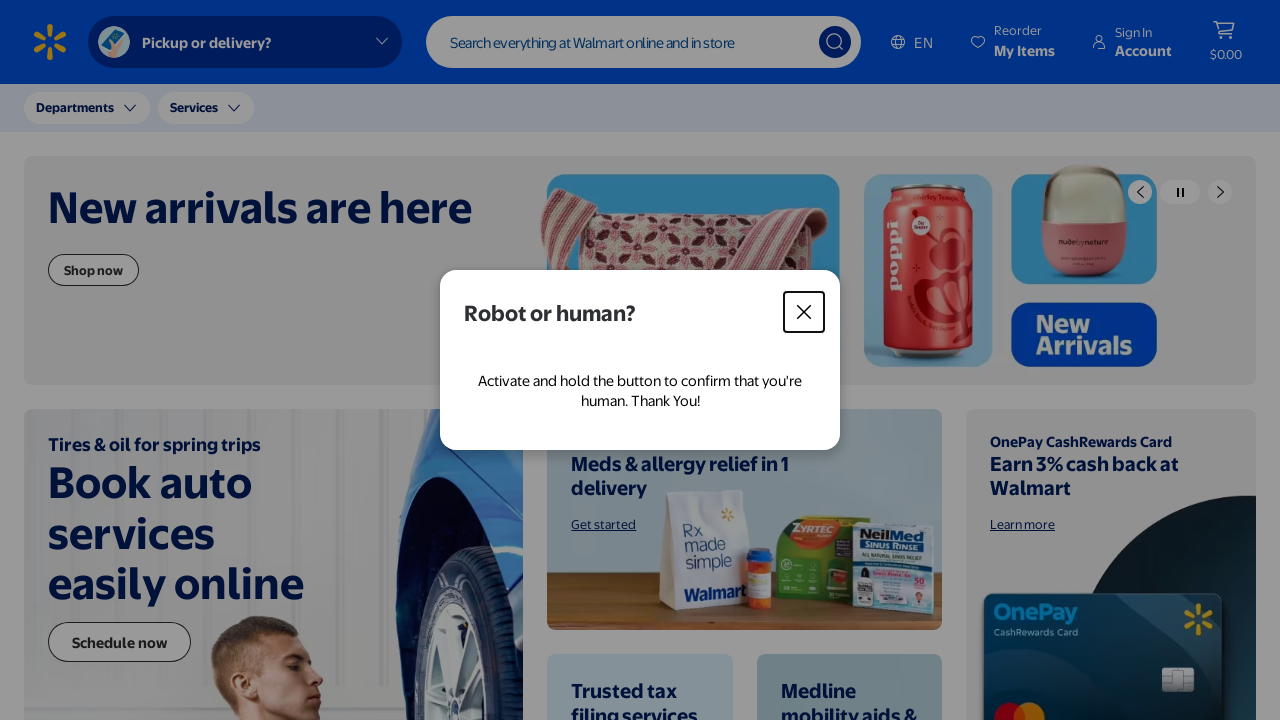

Waited for page DOM to load on Walmart homepage
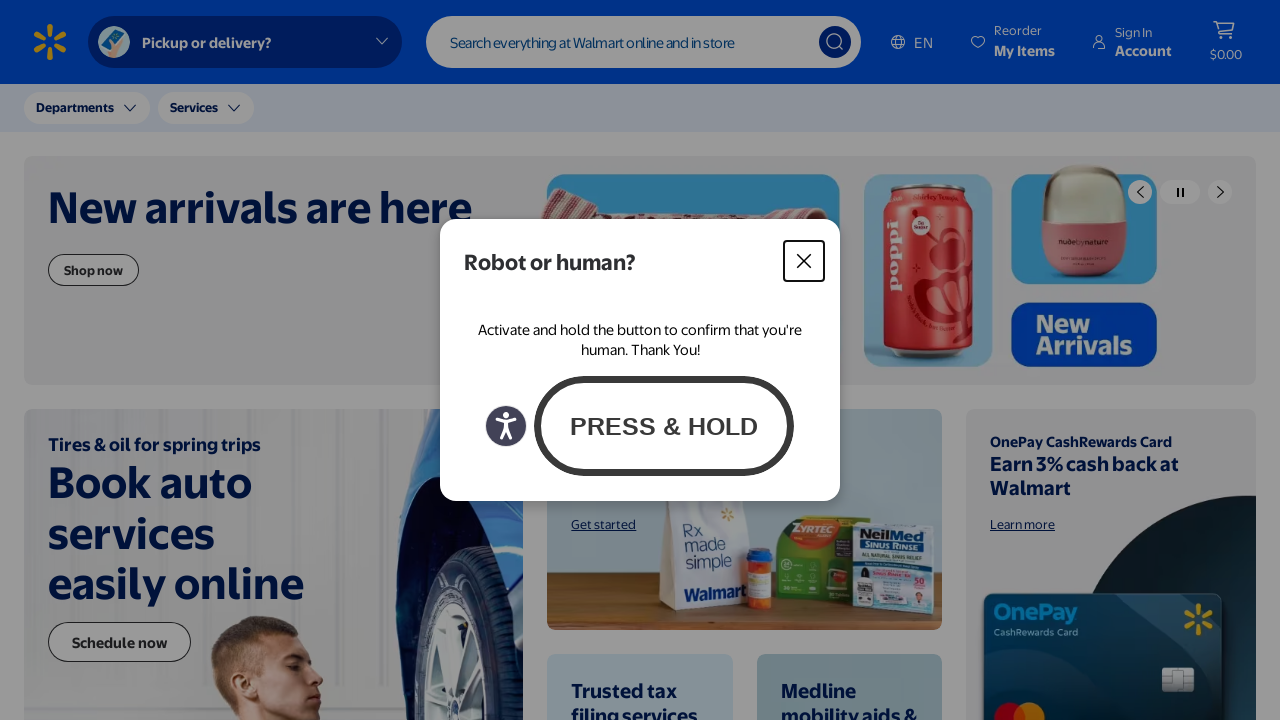

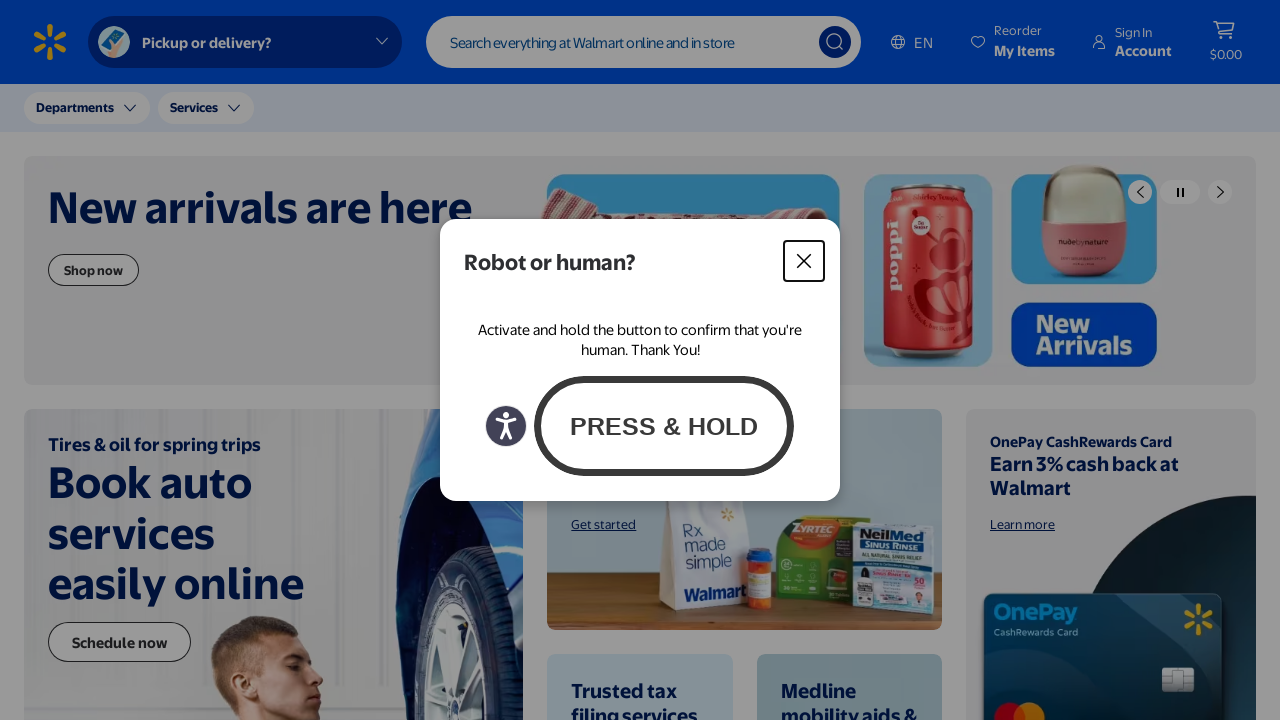